Tests scrolling functionality on a practice page by scrolling the window and a table element, then verifies that the sum of values in a table column matches the displayed total amount.

Starting URL: https://rahulshettyacademy.com/AutomationPractice/

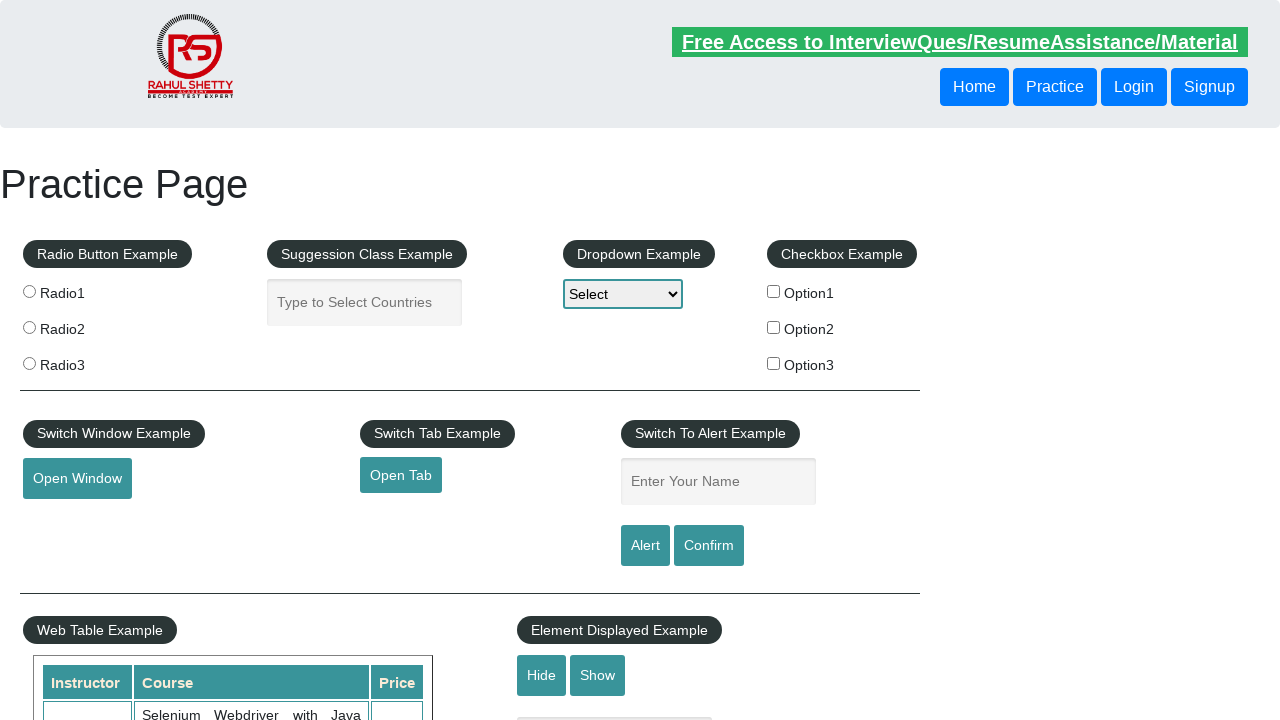

Scrolled window down by 500 pixels
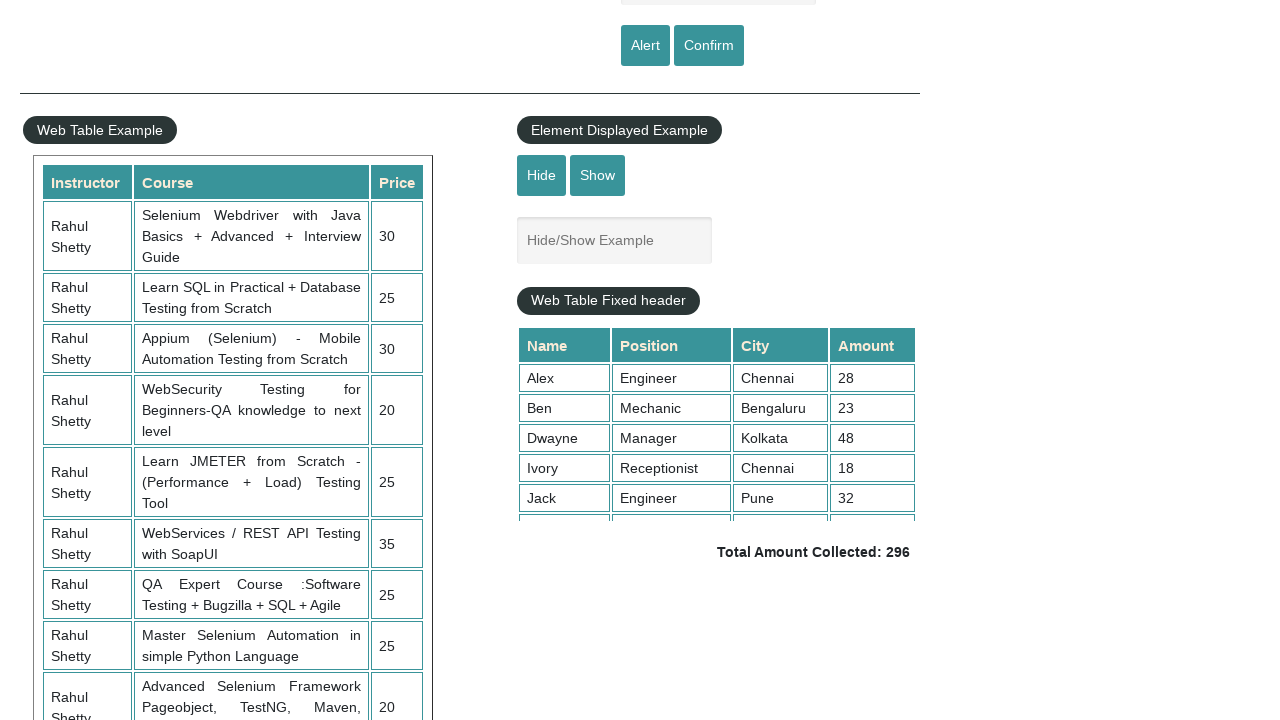

Waited 1 second for scroll animation to complete
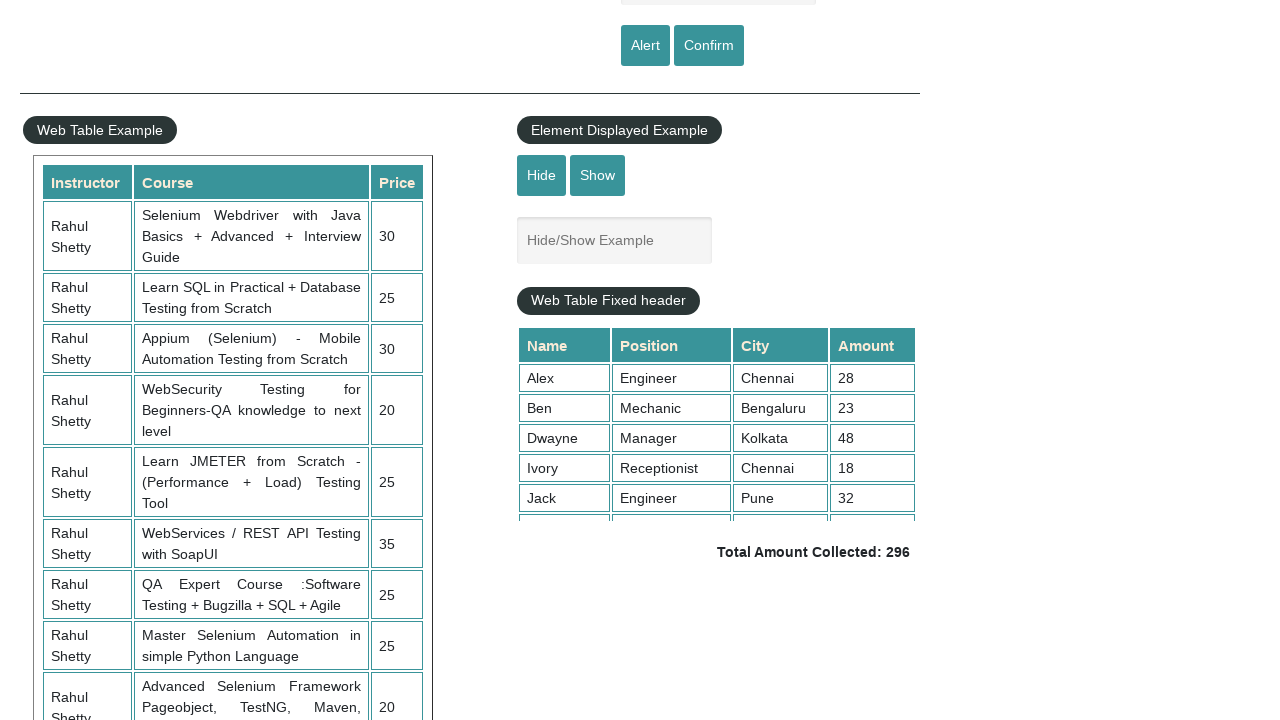

Scrolled table element down by 5000 pixels
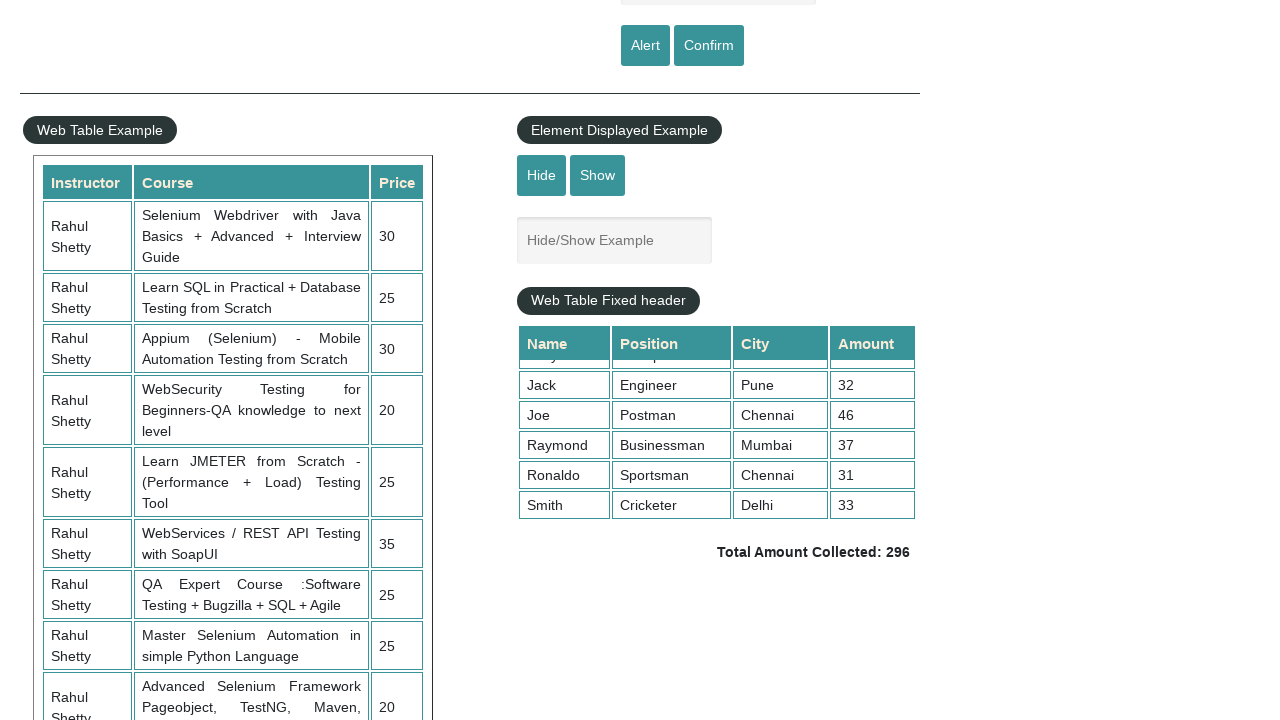

Table element is visible and scrolled
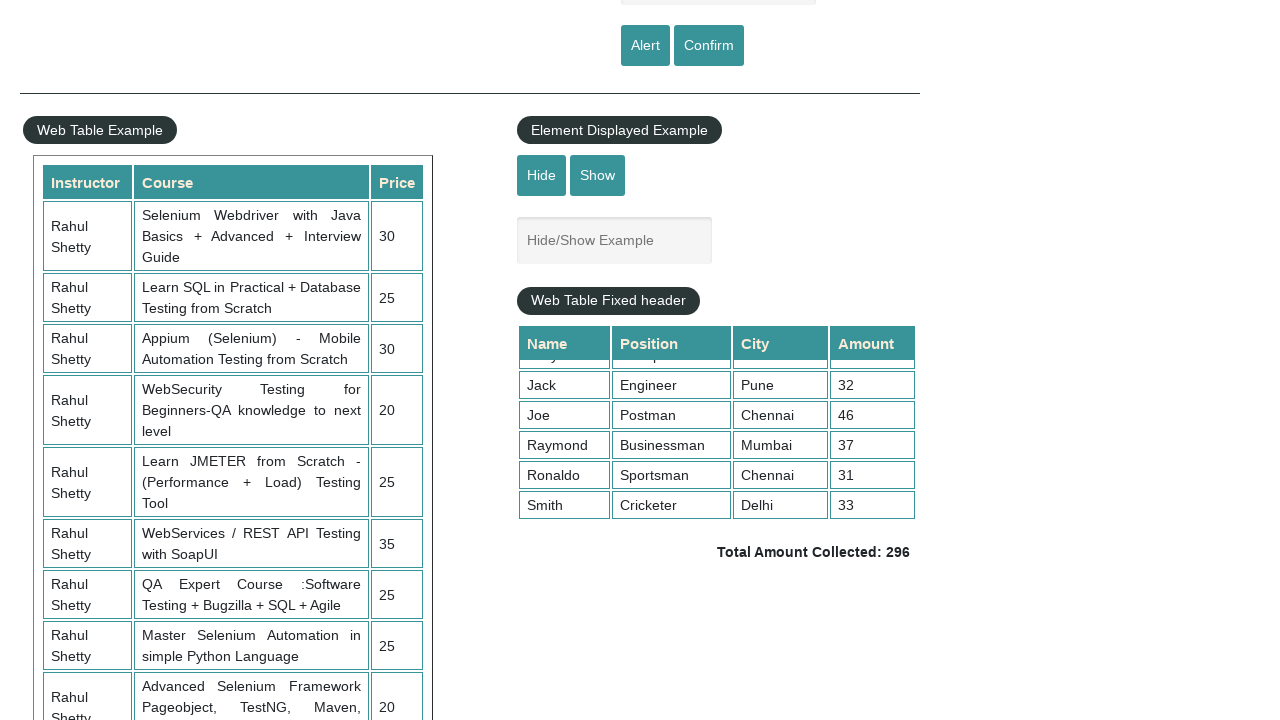

Retrieved 9 values from the 4th column of the table
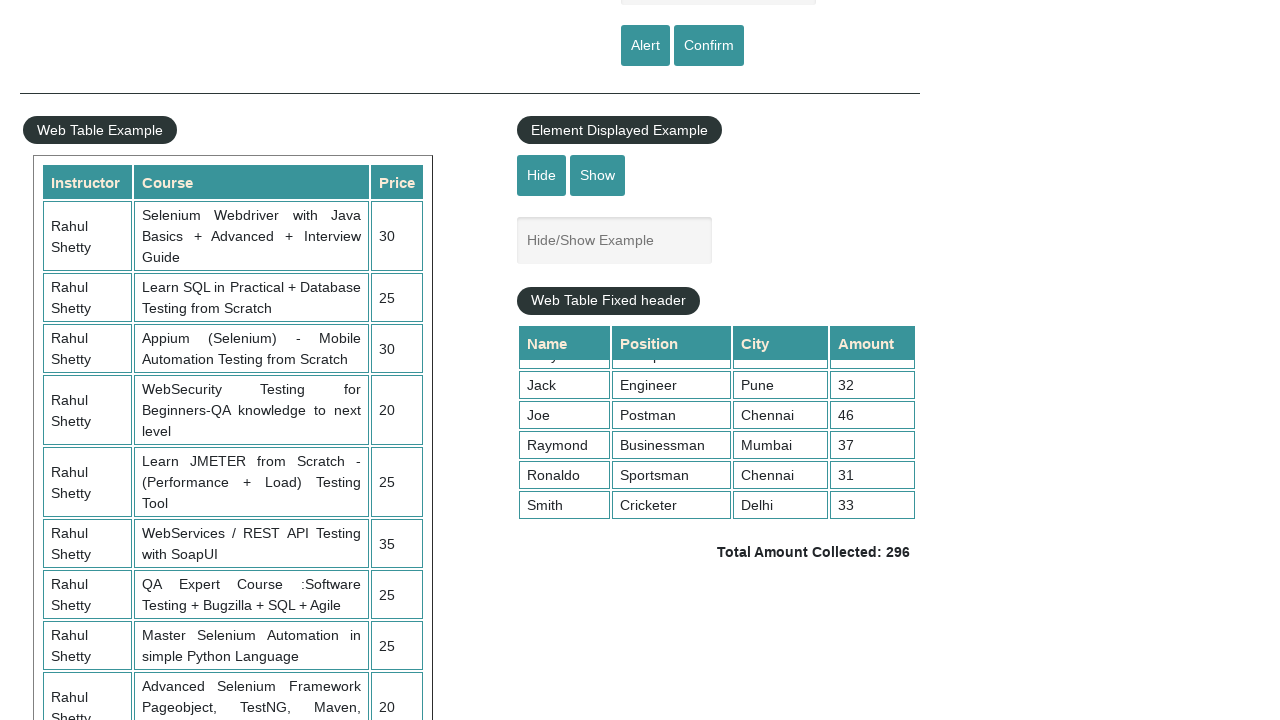

Calculated sum of all column values: 296
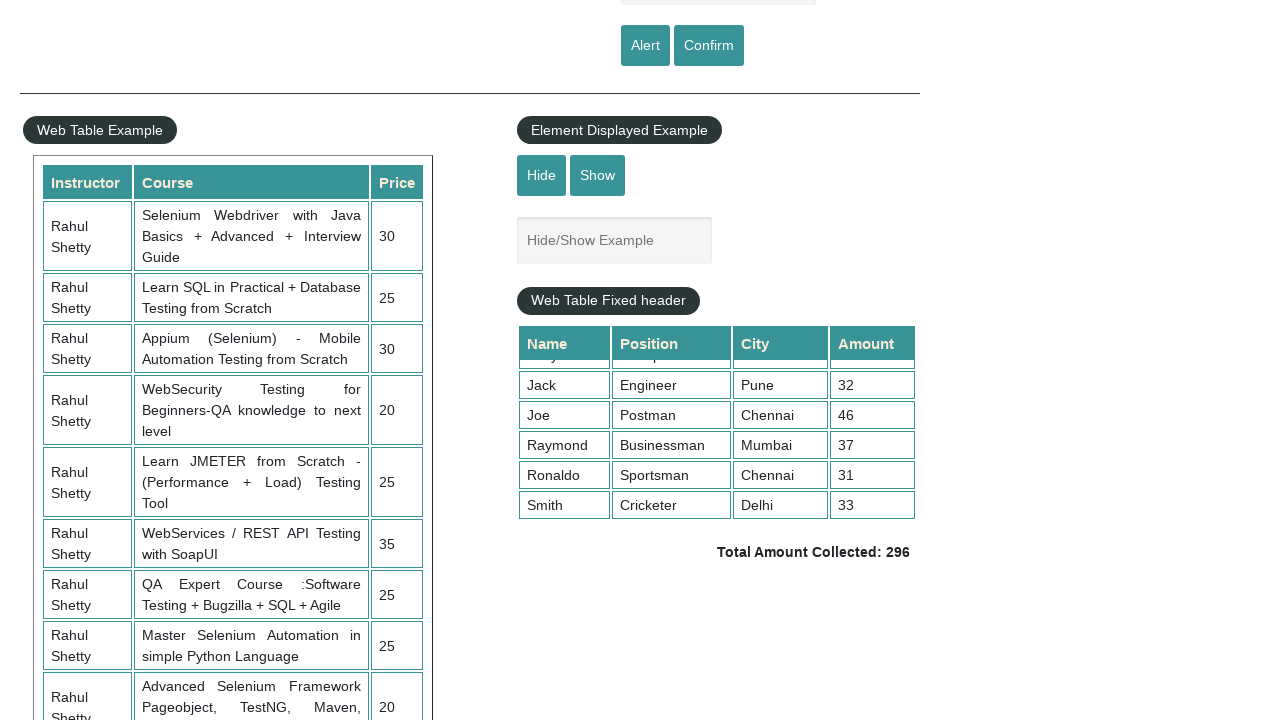

Retrieved displayed total amount element
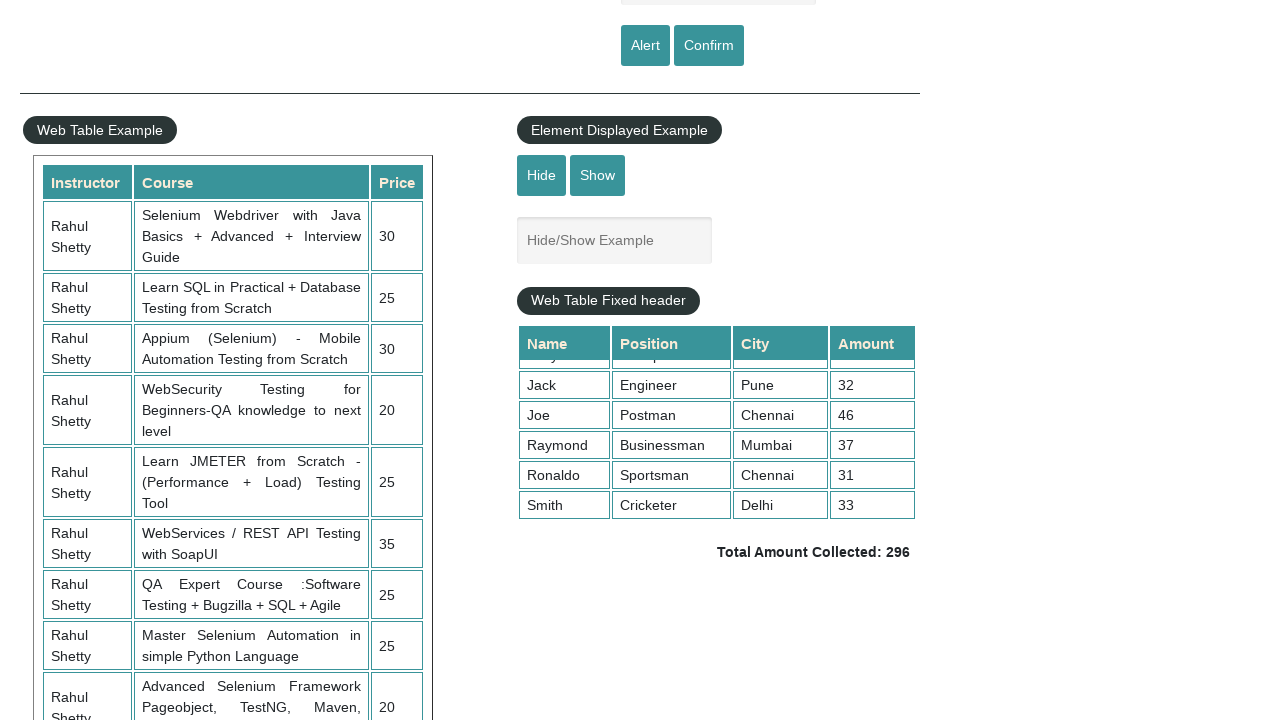

Parsed displayed total amount: 296
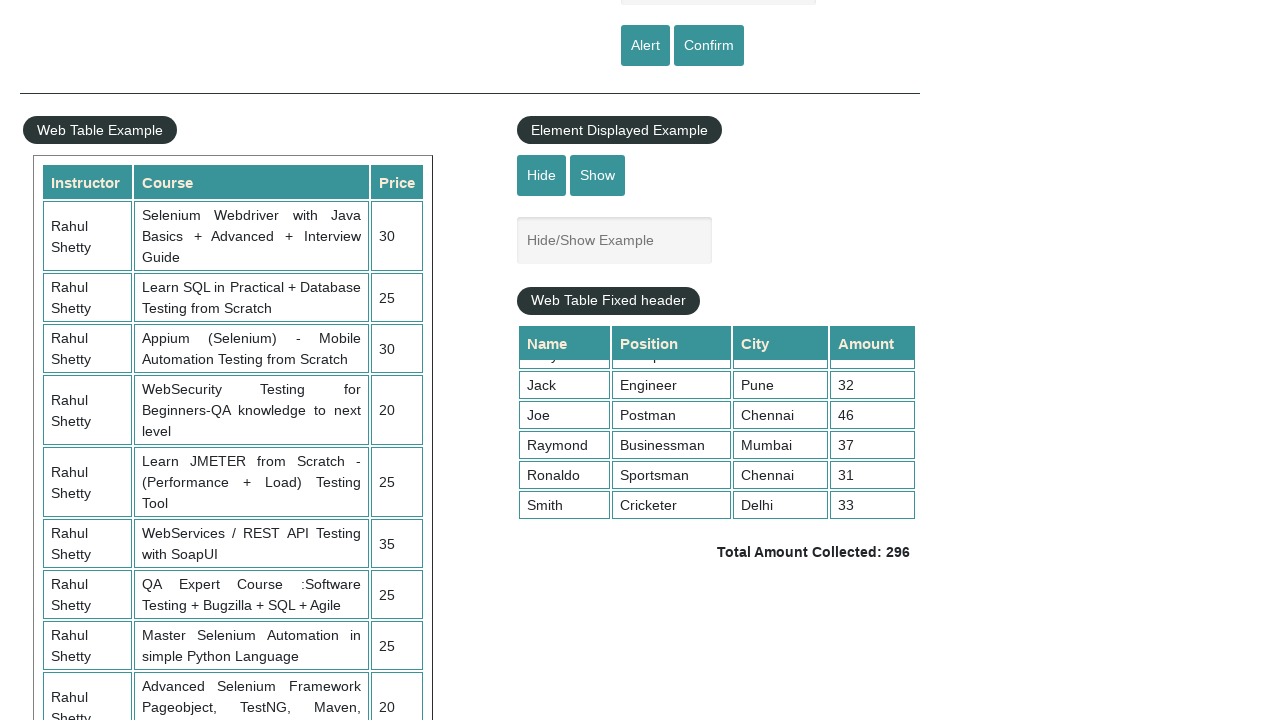

Verified that calculated sum (296) matches displayed total (296)
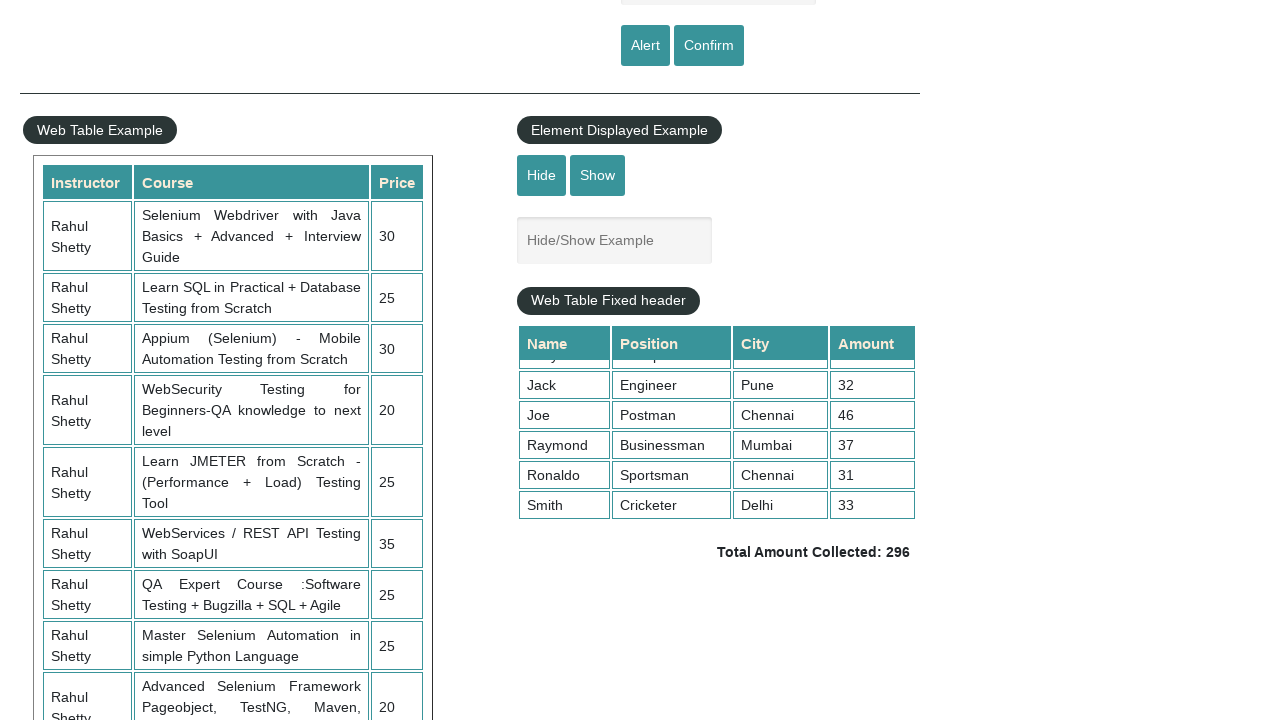

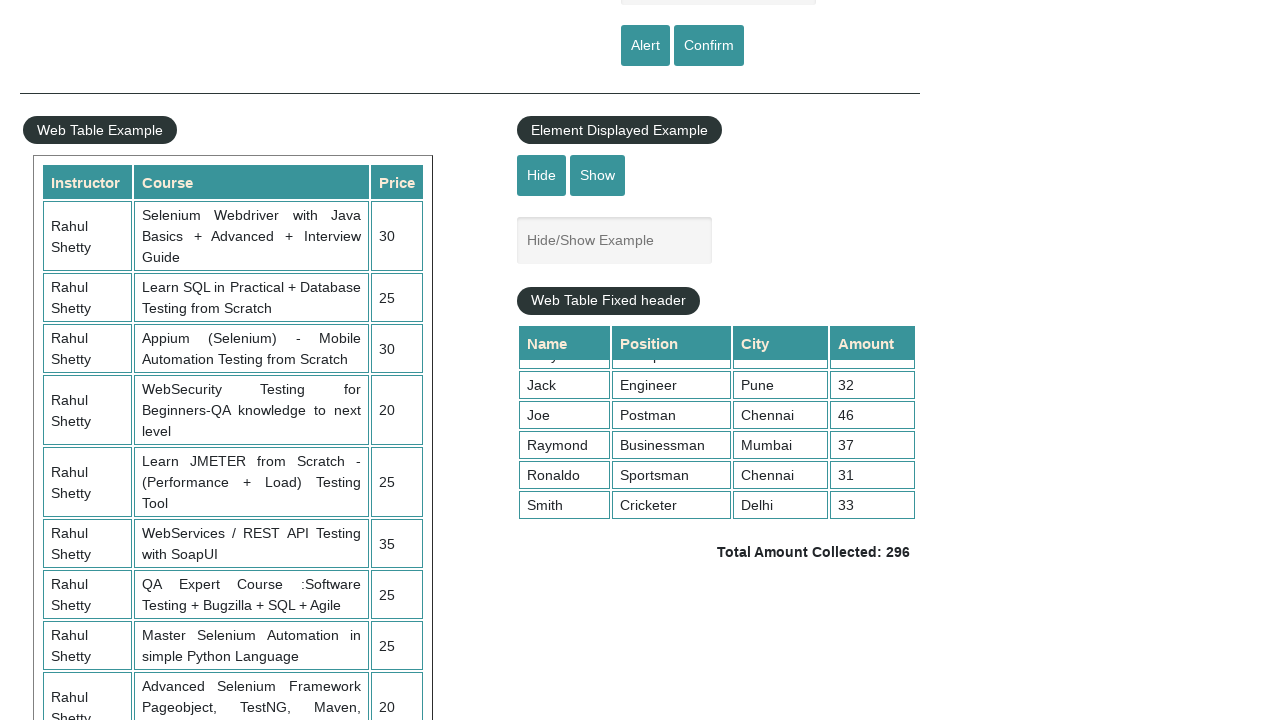